Tests checkbox functionality by checking, verifying, unchecking, and verifying again

Starting URL: https://the-internet.herokuapp.com/checkboxes

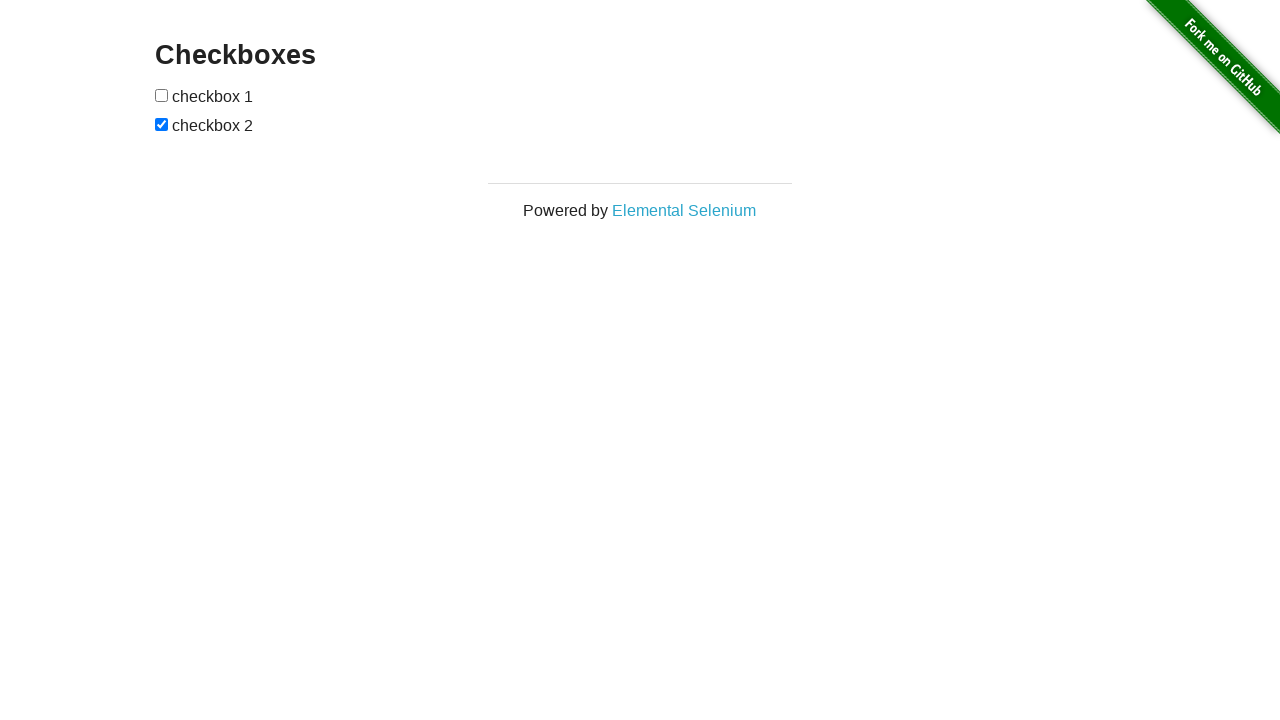

Checked the first checkbox at (162, 95) on input[type='checkbox']:first-of-type
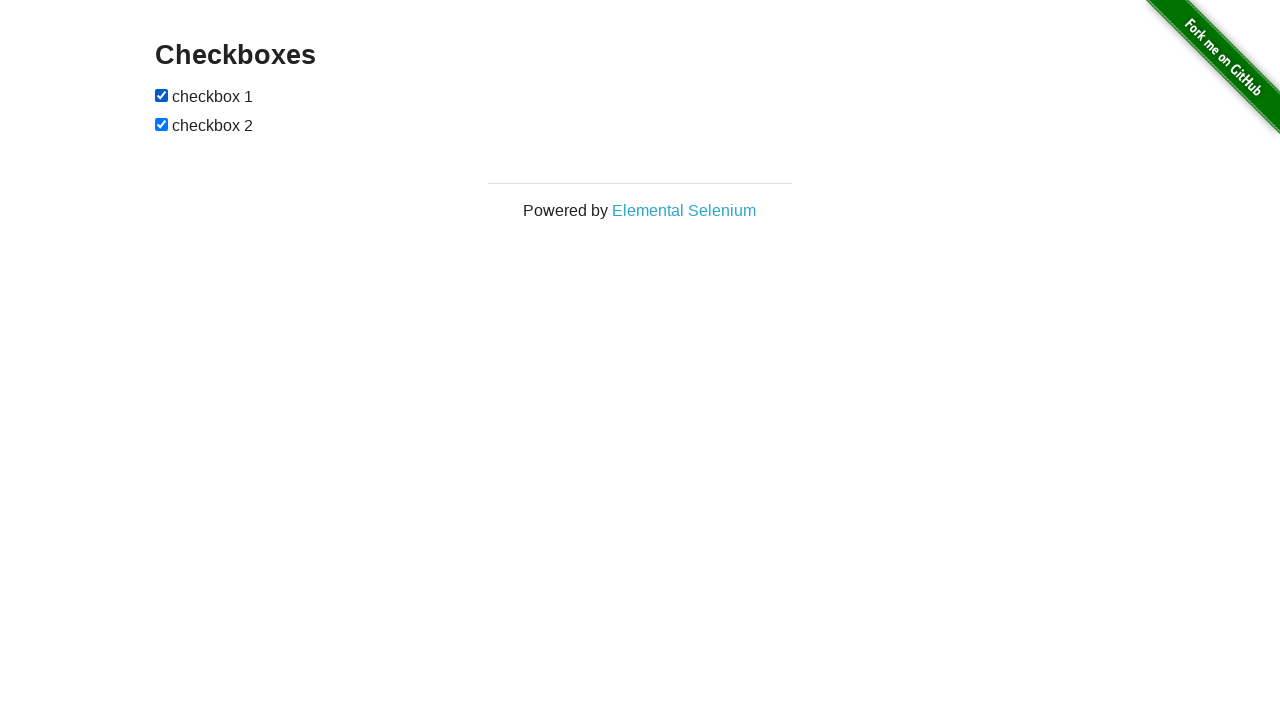

Verified that the first checkbox is checked
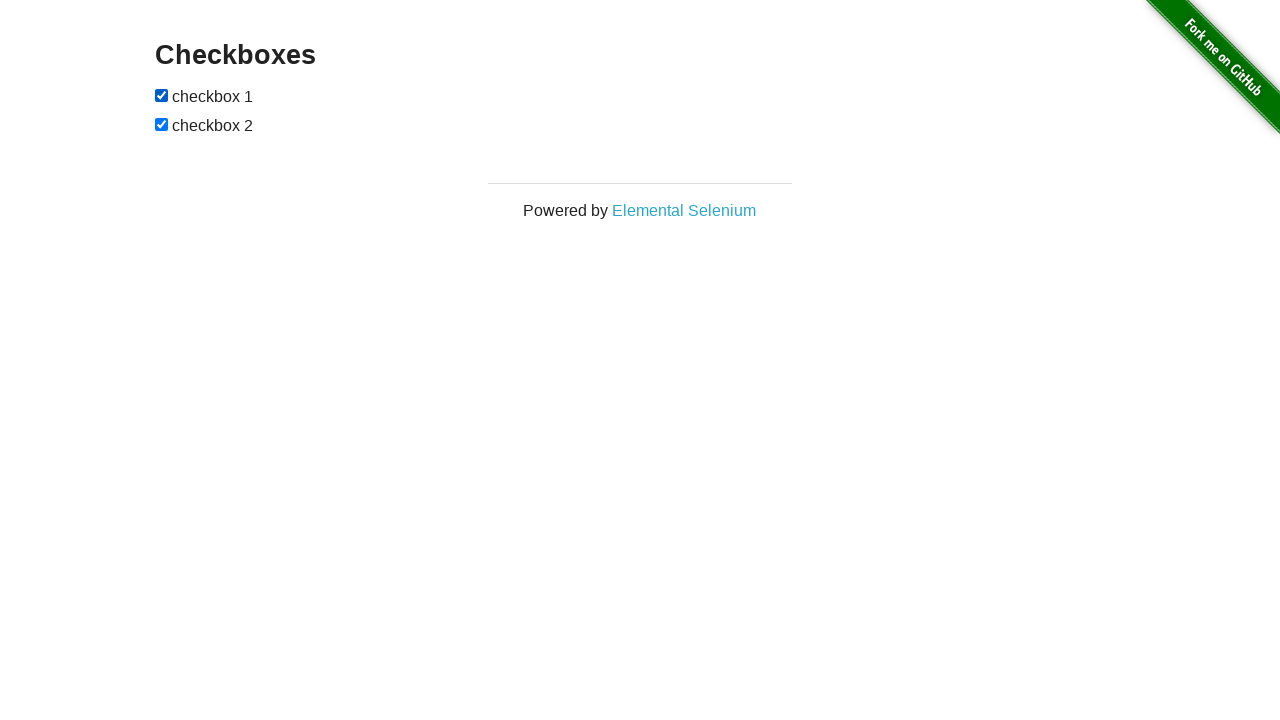

Unchecked the first checkbox at (162, 95) on input[type='checkbox']:first-of-type
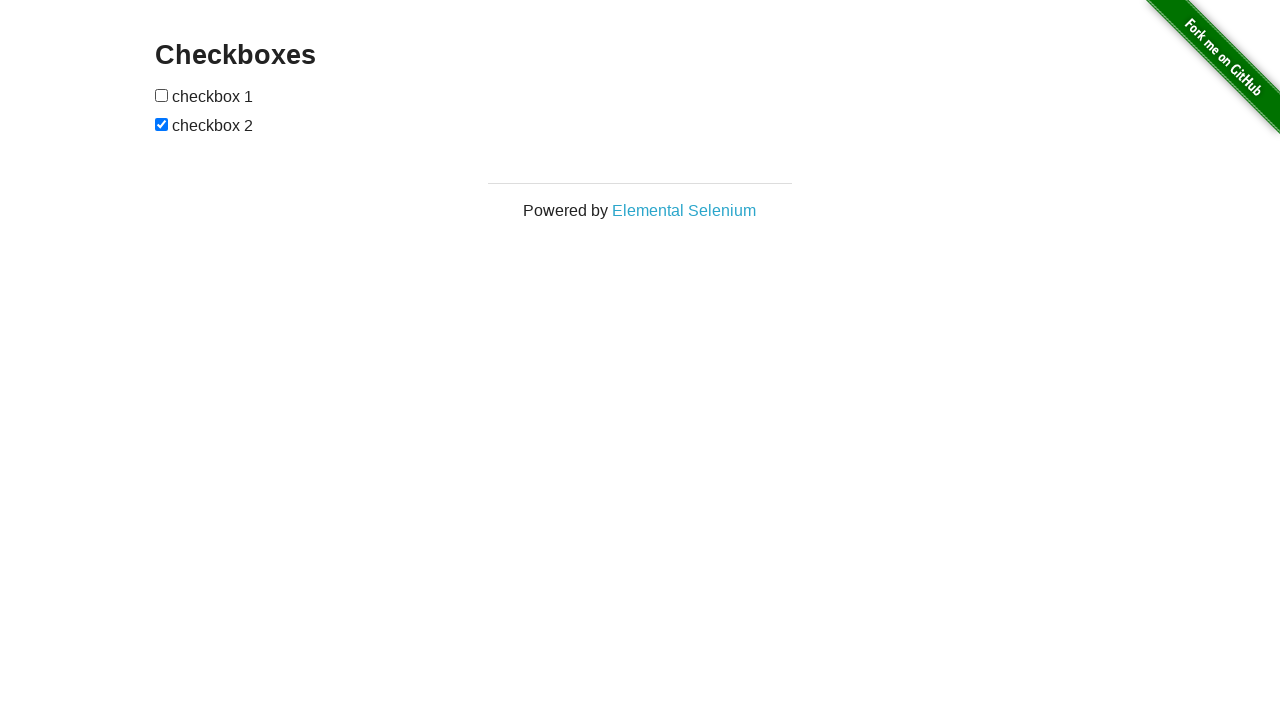

Verified that the first checkbox is unchecked
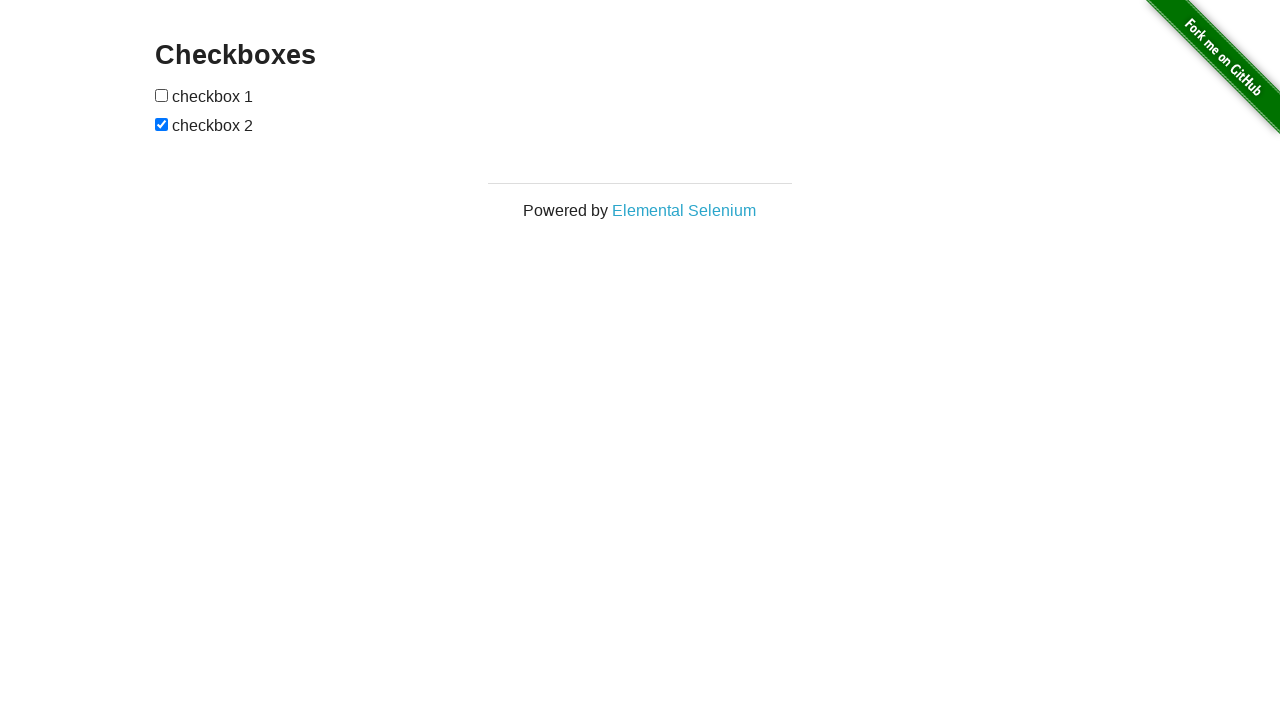

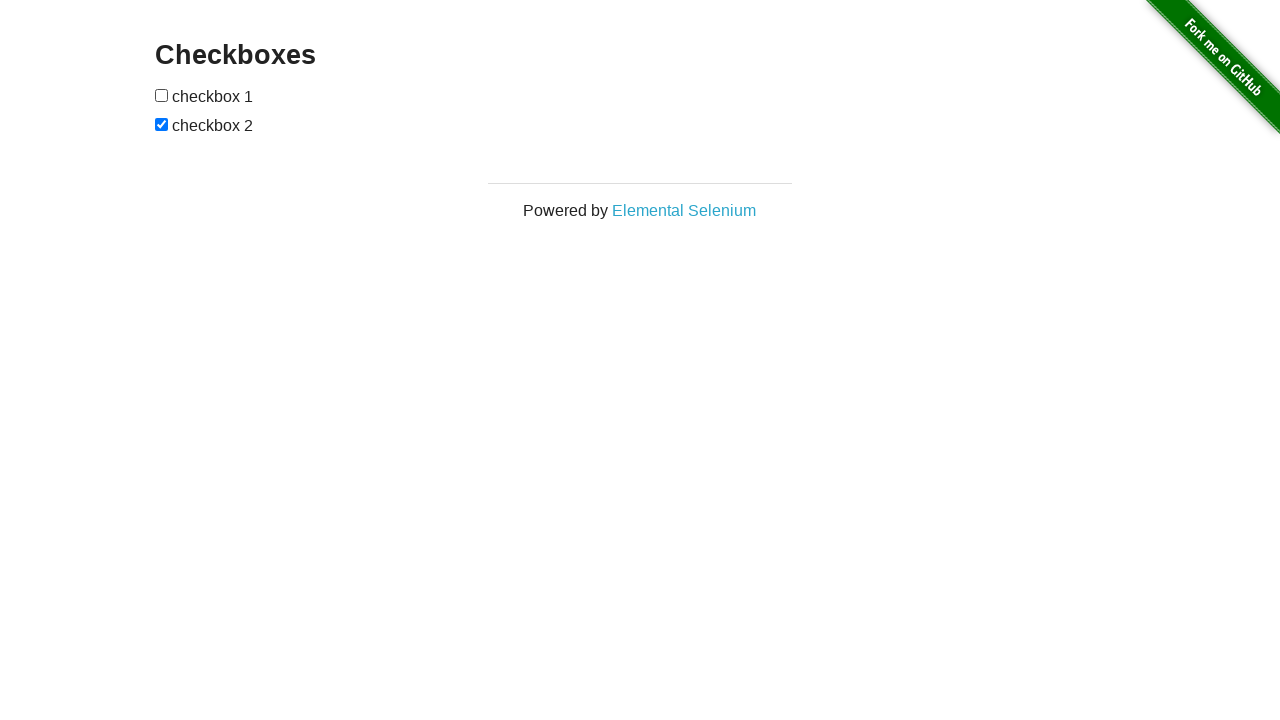